Tests GitHub advanced search form by filling in search term, repository owner, date filter, and language selector, then submitting the form and waiting for results to load.

Starting URL: https://github.com/search/advanced

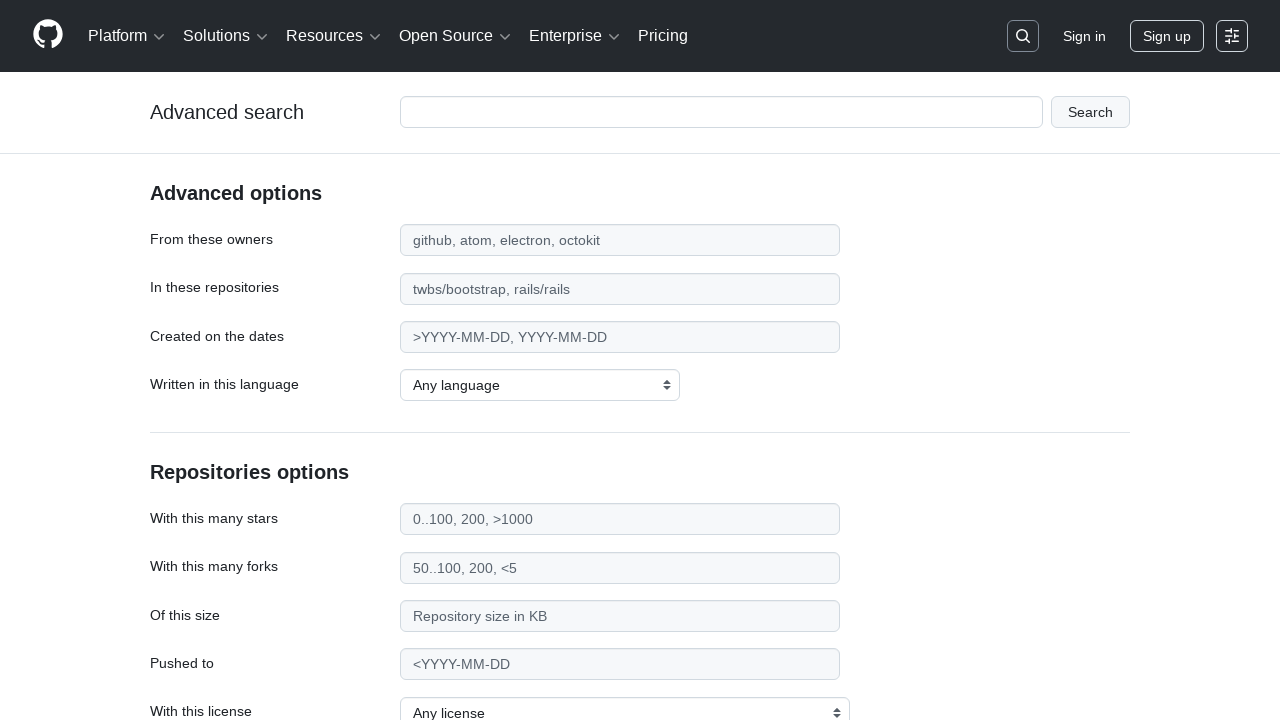

Filled search term field with 'playwright-automation' on #adv_code_search input.js-advanced-search-input
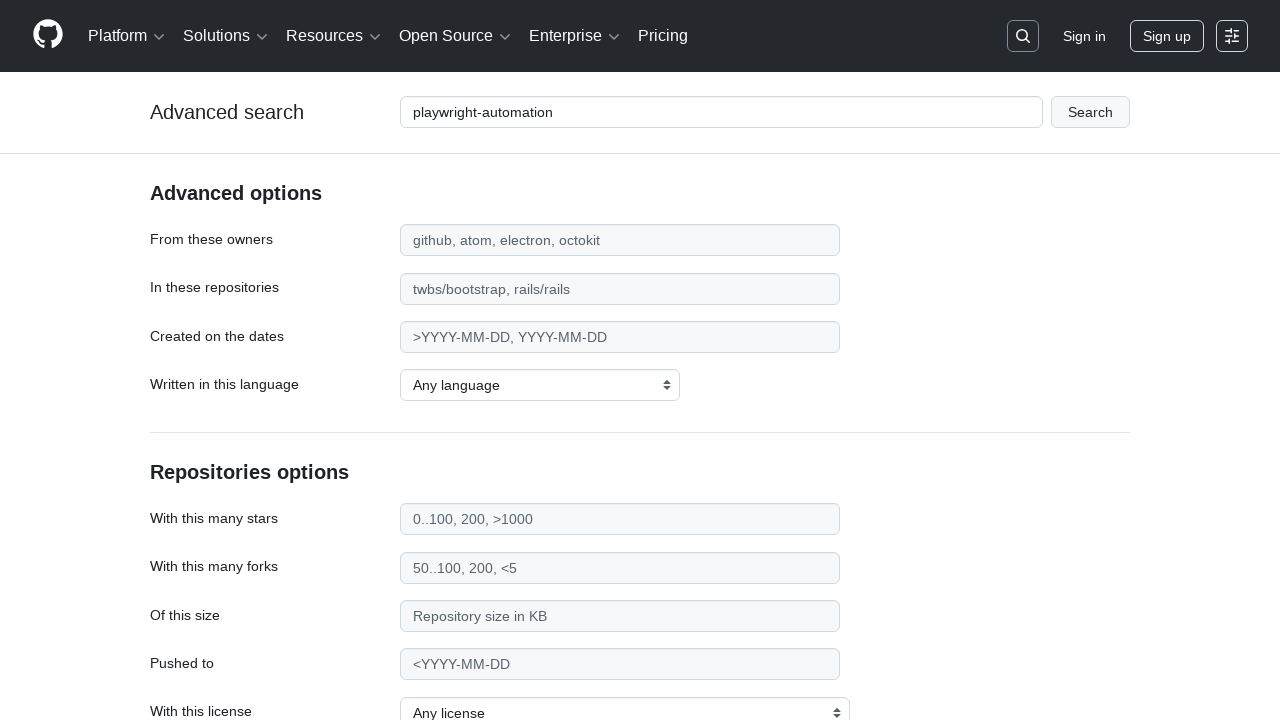

Filled repository owner field with 'microsoft' on #search_from
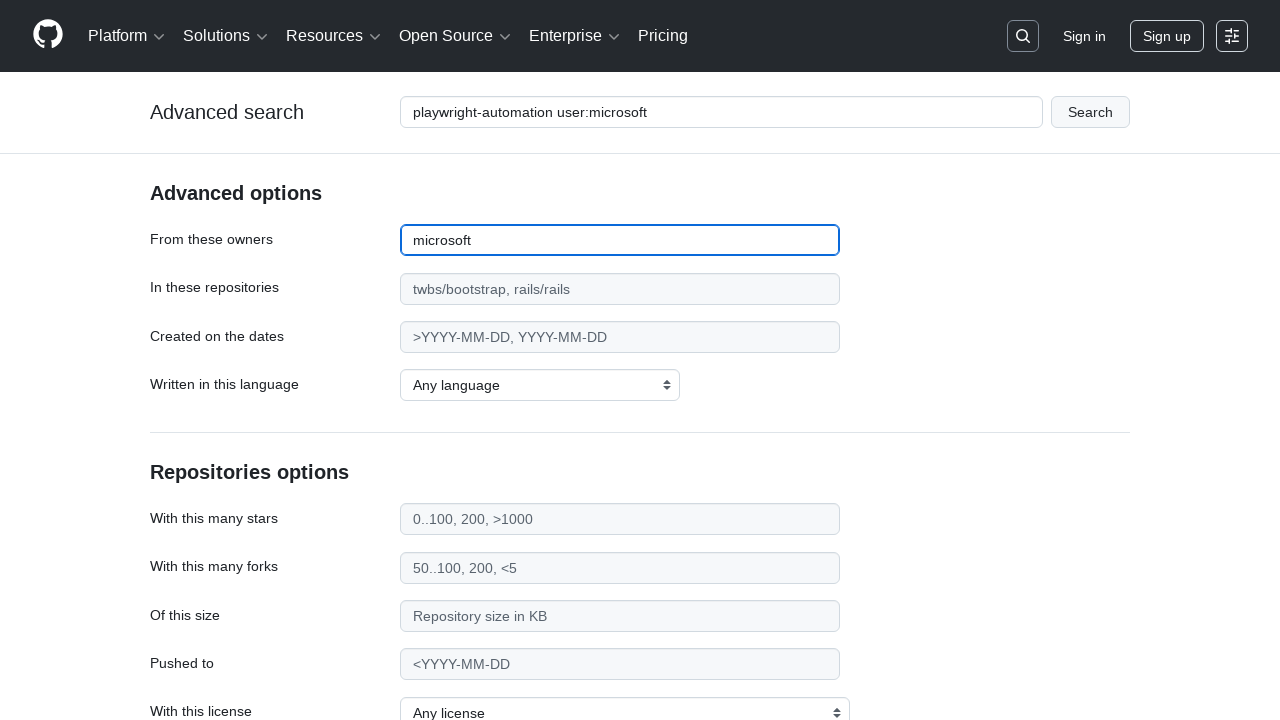

Filled date filter field with '>2020' on #search_date
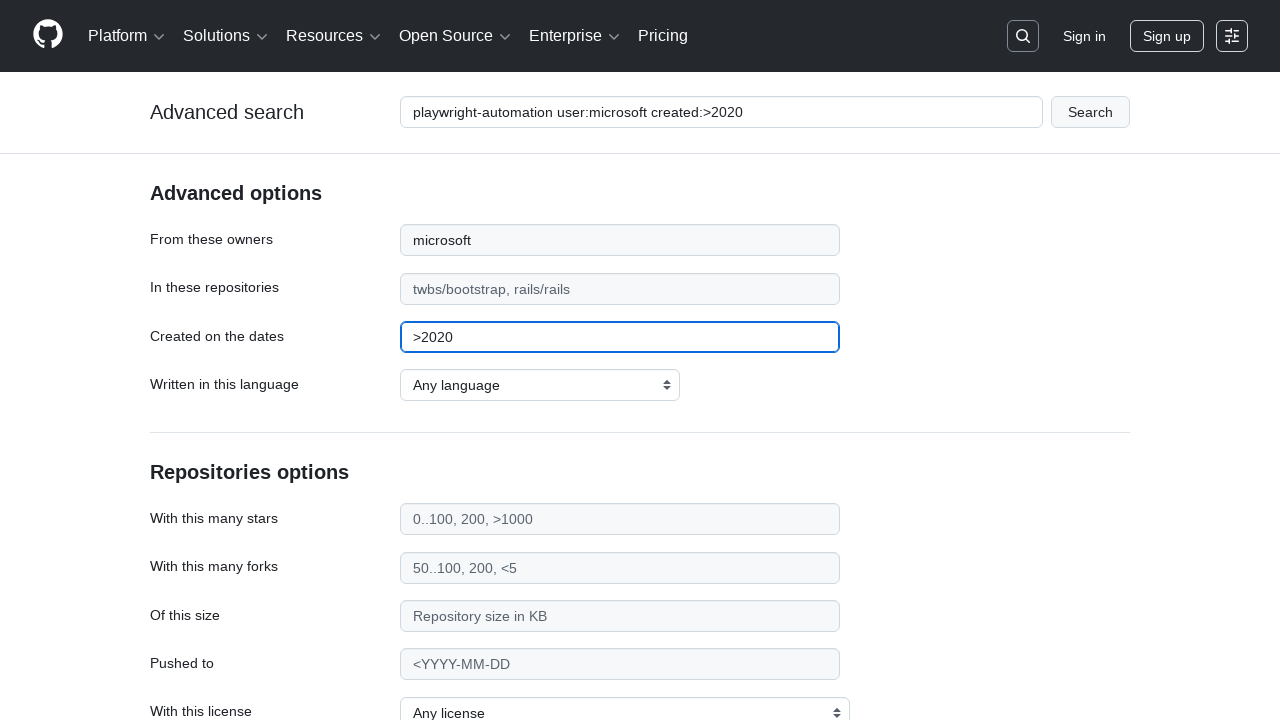

Selected 'TypeScript' from programming language dropdown on select#search_language
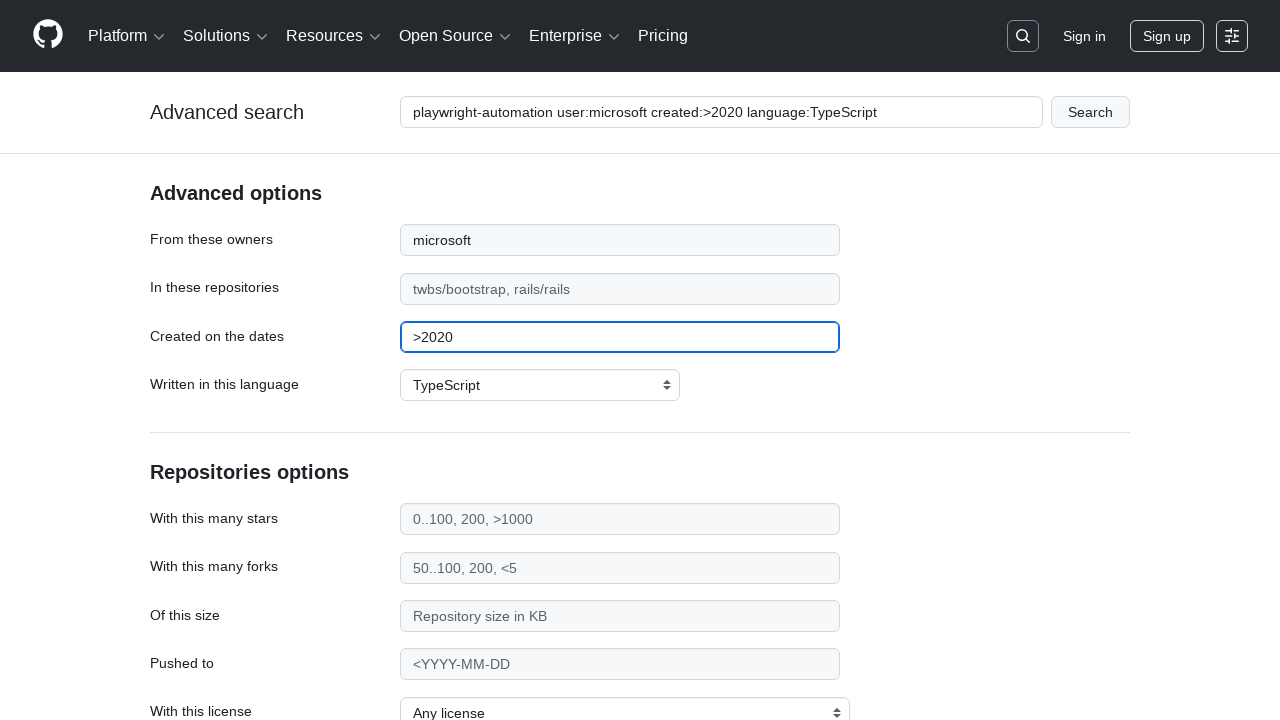

Clicked submit button to search GitHub at (1090, 112) on #adv_code_search button[type="submit"]
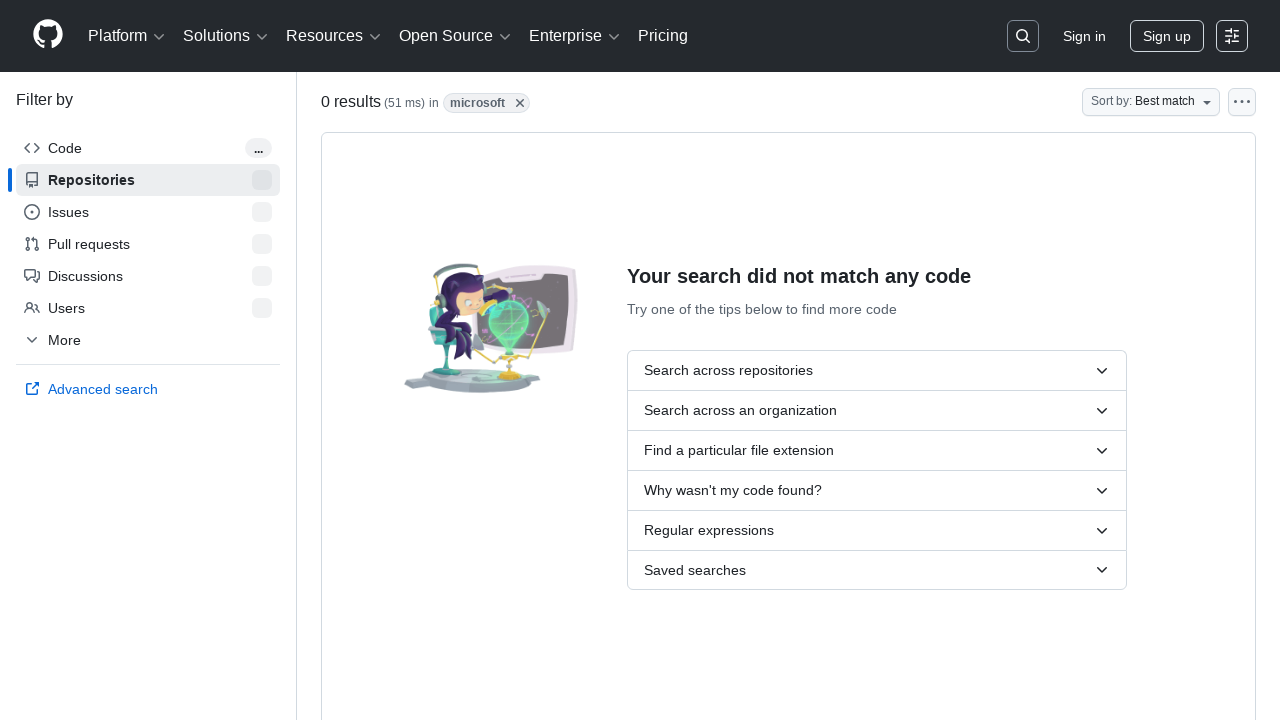

Waited for search results to load (networkidle state)
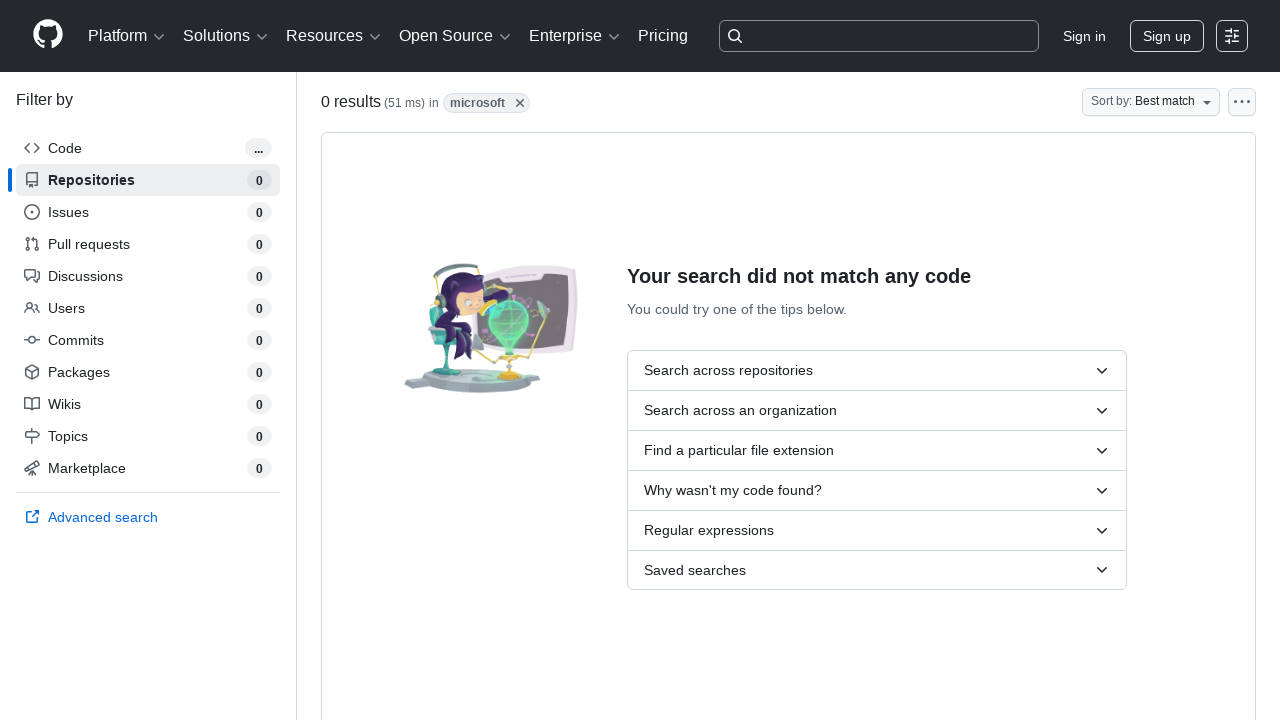

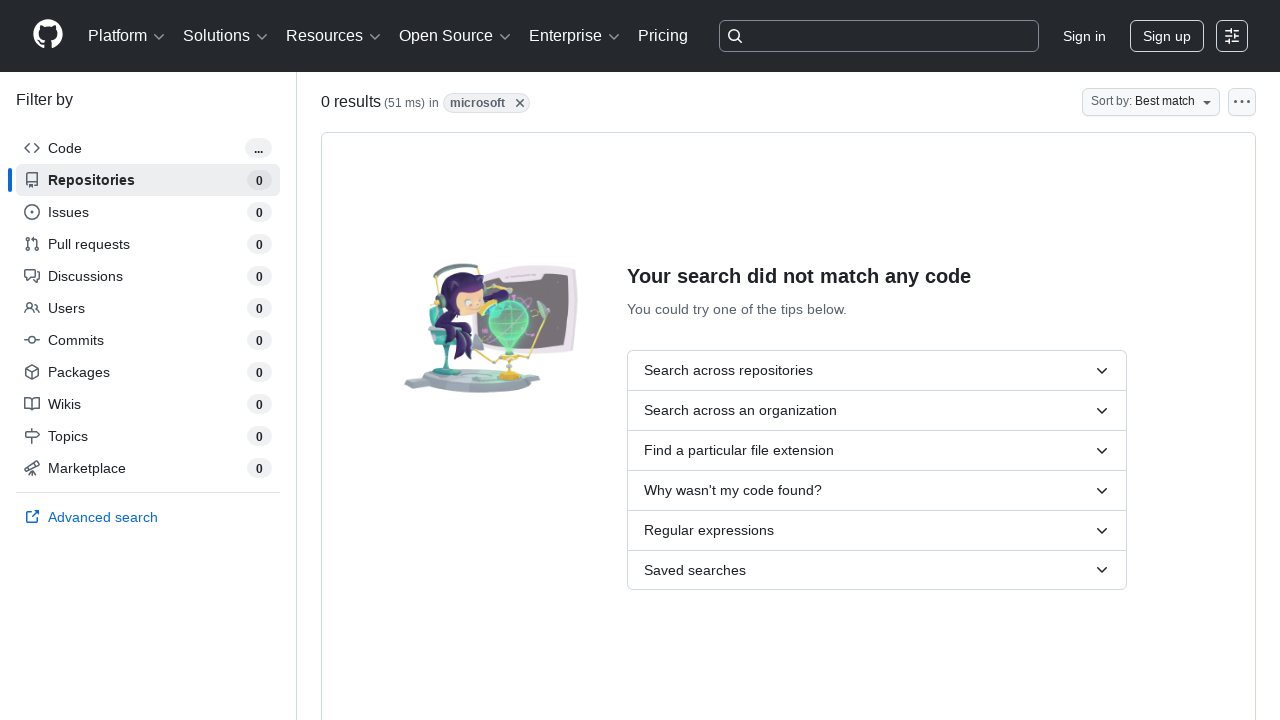